Tests drag and drop functionality by dragging an element from source to target location

Starting URL: http://jqueryui.com/resources/demos/droppable/default.html

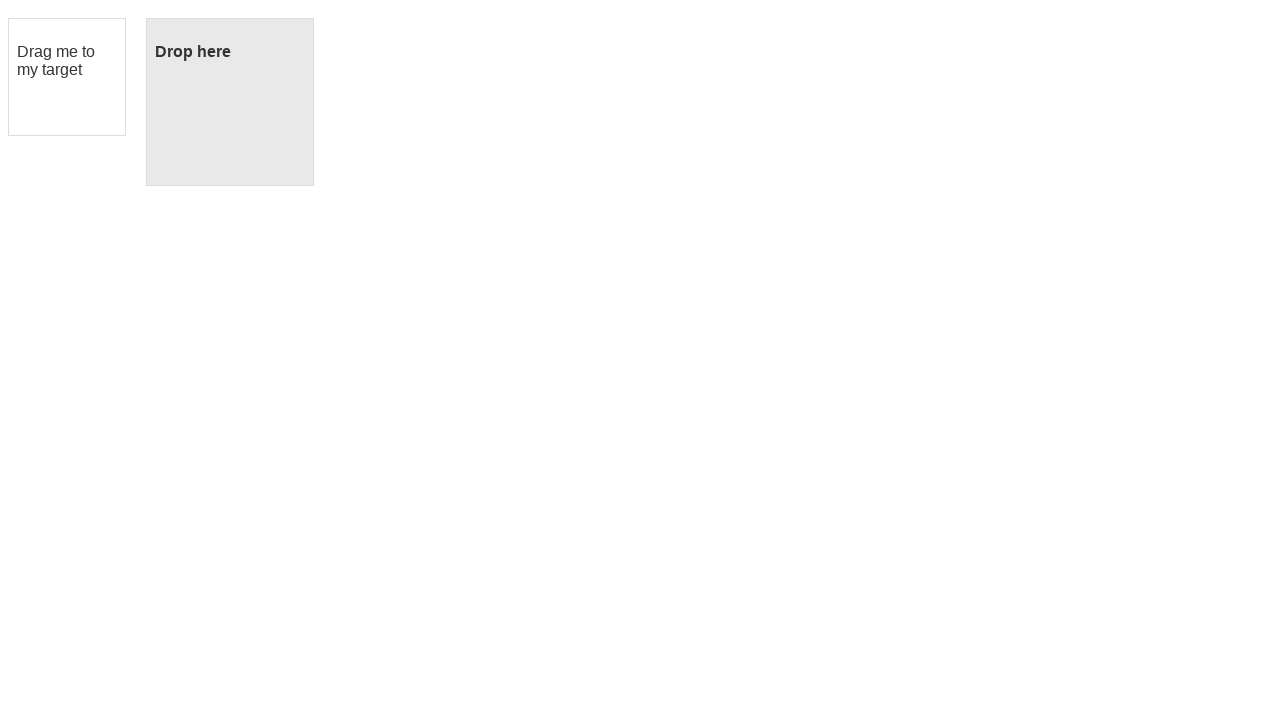

Located the draggable element 'Drag me to my target'
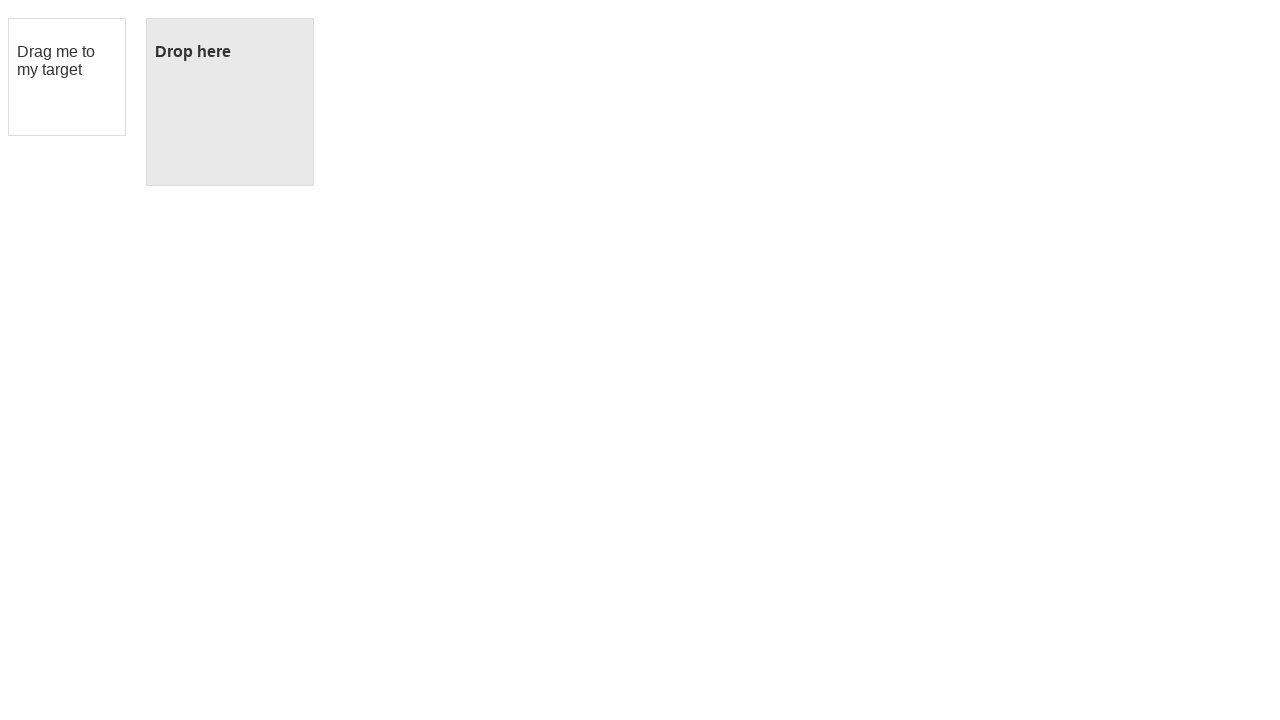

Located the droppable target element 'Drop here'
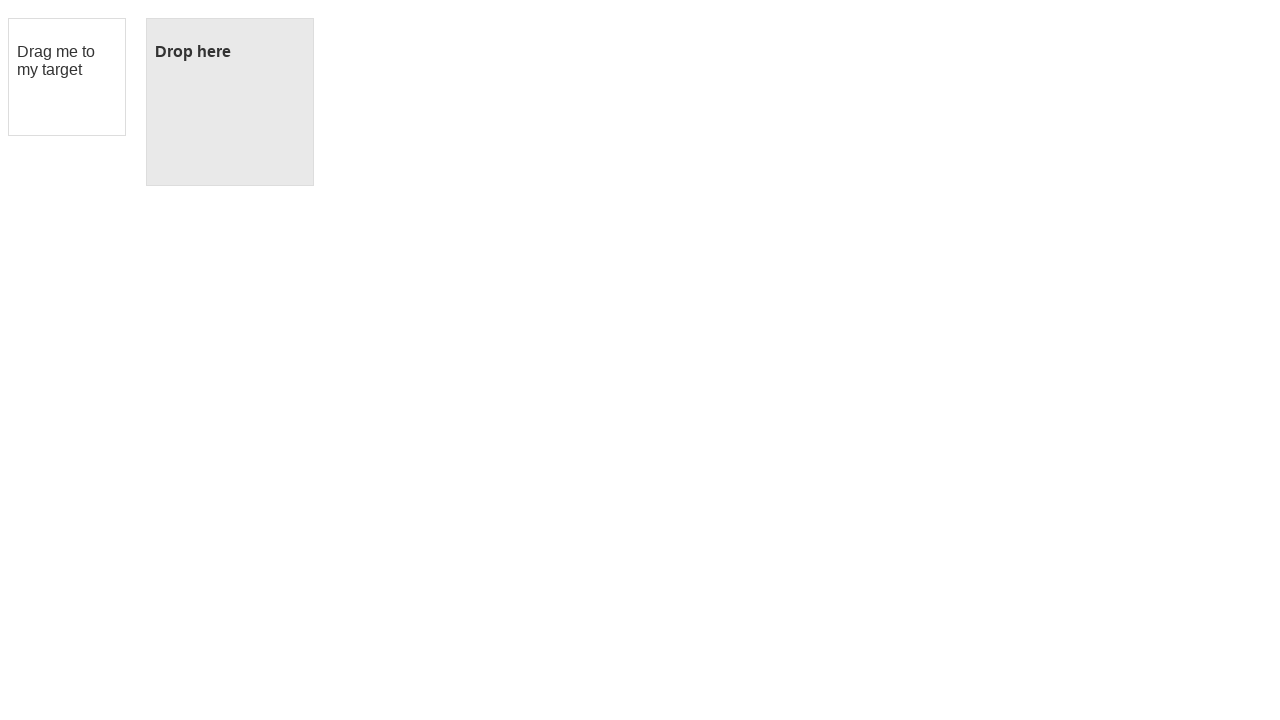

Dragged element from source to target location at (230, 52)
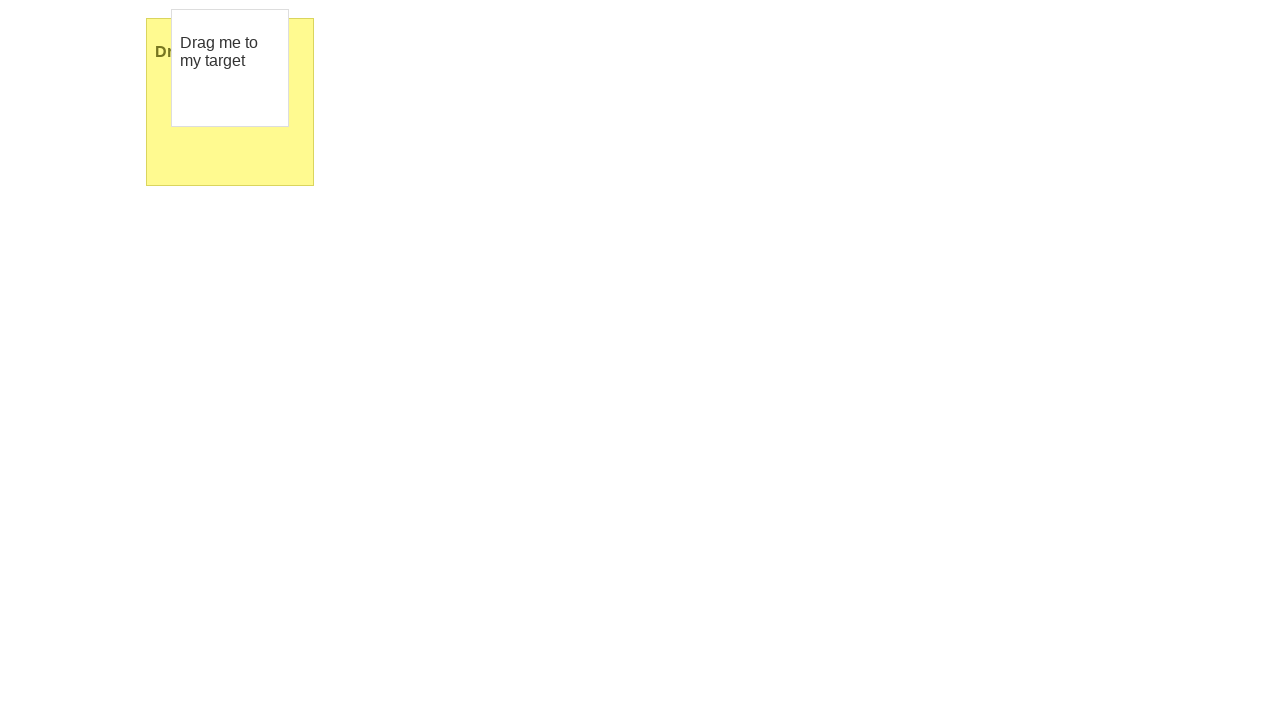

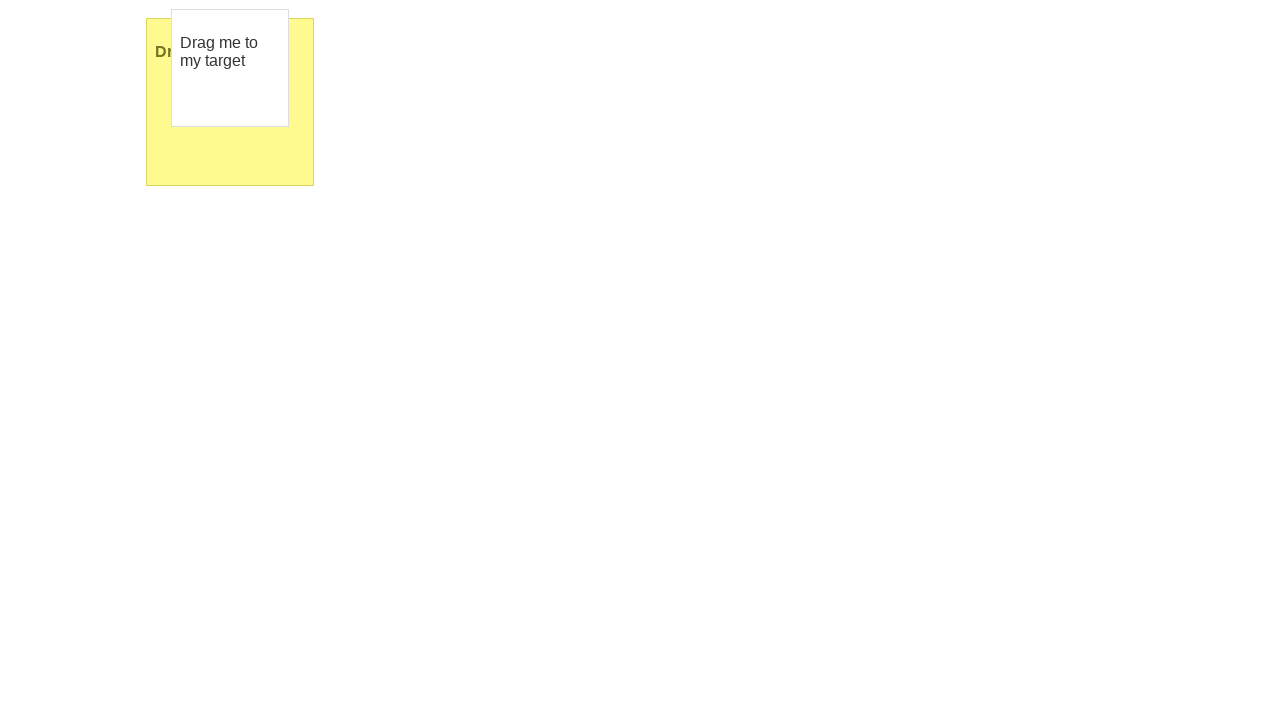